Tests that edits are cancelled when pressing Escape key during editing.

Starting URL: https://demo.playwright.dev/todomvc

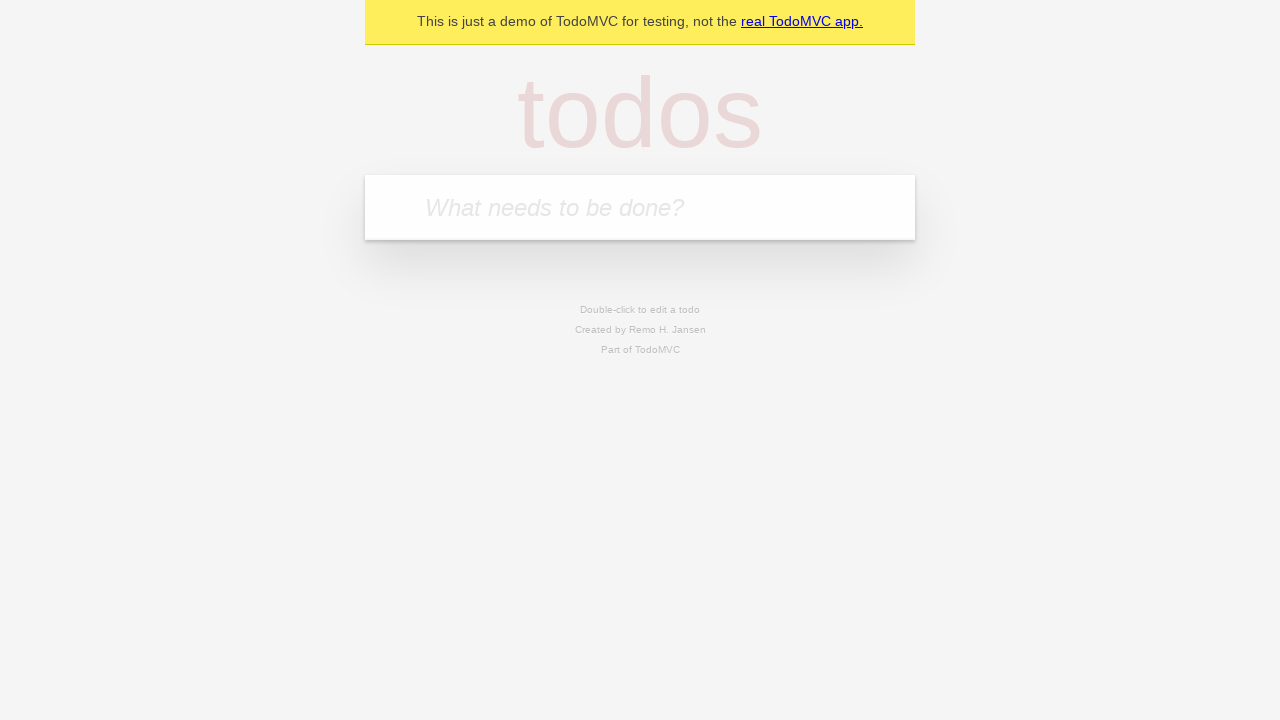

Filled first todo input with 'buy some cheese' on internal:attr=[placeholder="What needs to be done?"i]
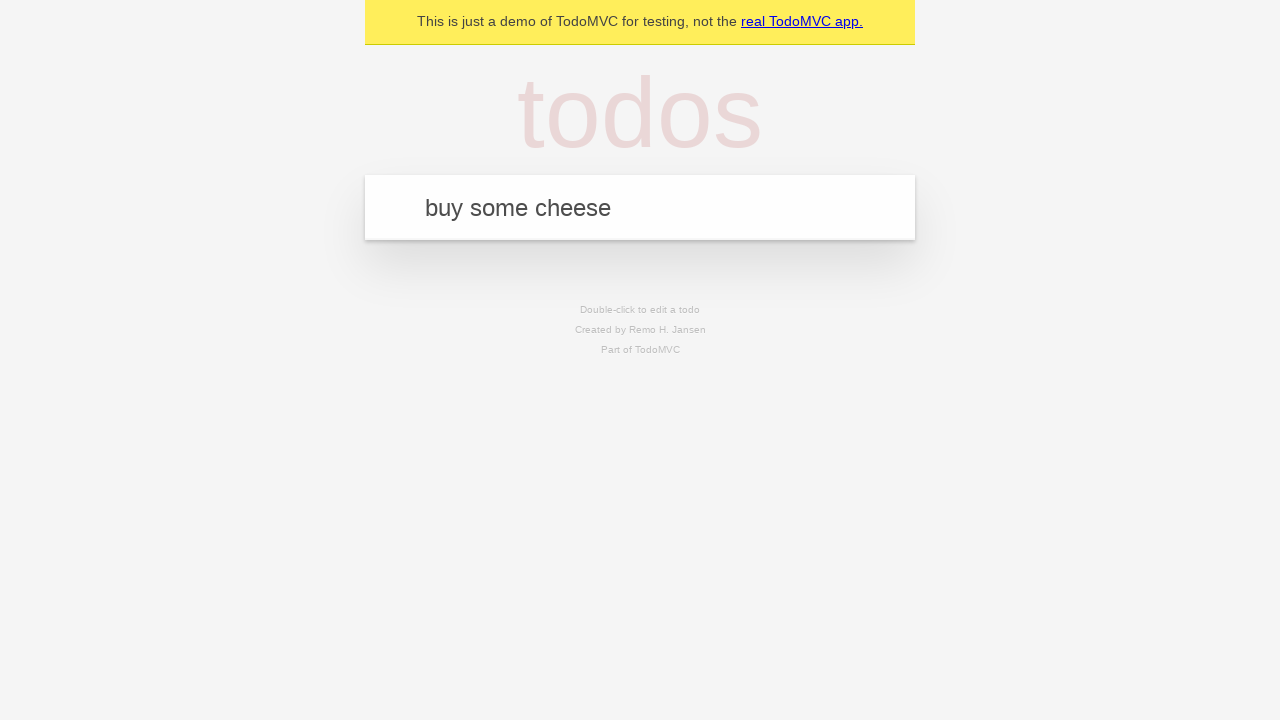

Pressed Enter to create first todo on internal:attr=[placeholder="What needs to be done?"i]
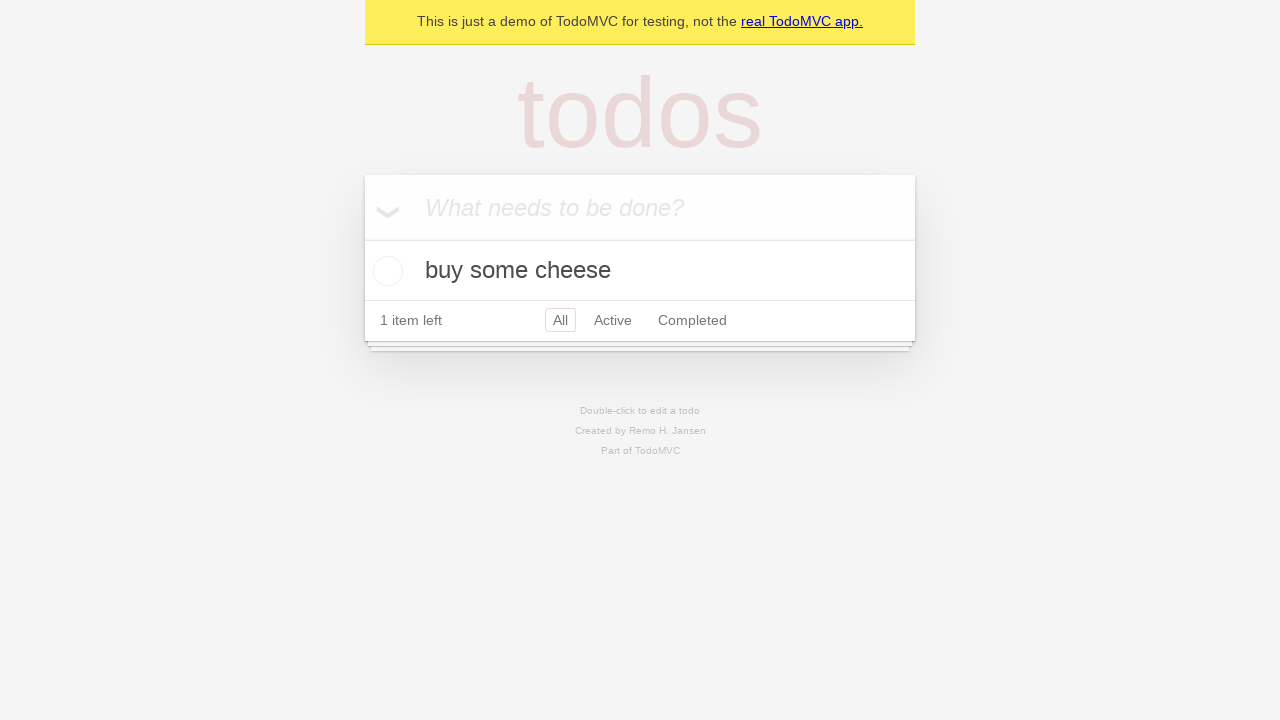

Filled second todo input with 'feed the cat' on internal:attr=[placeholder="What needs to be done?"i]
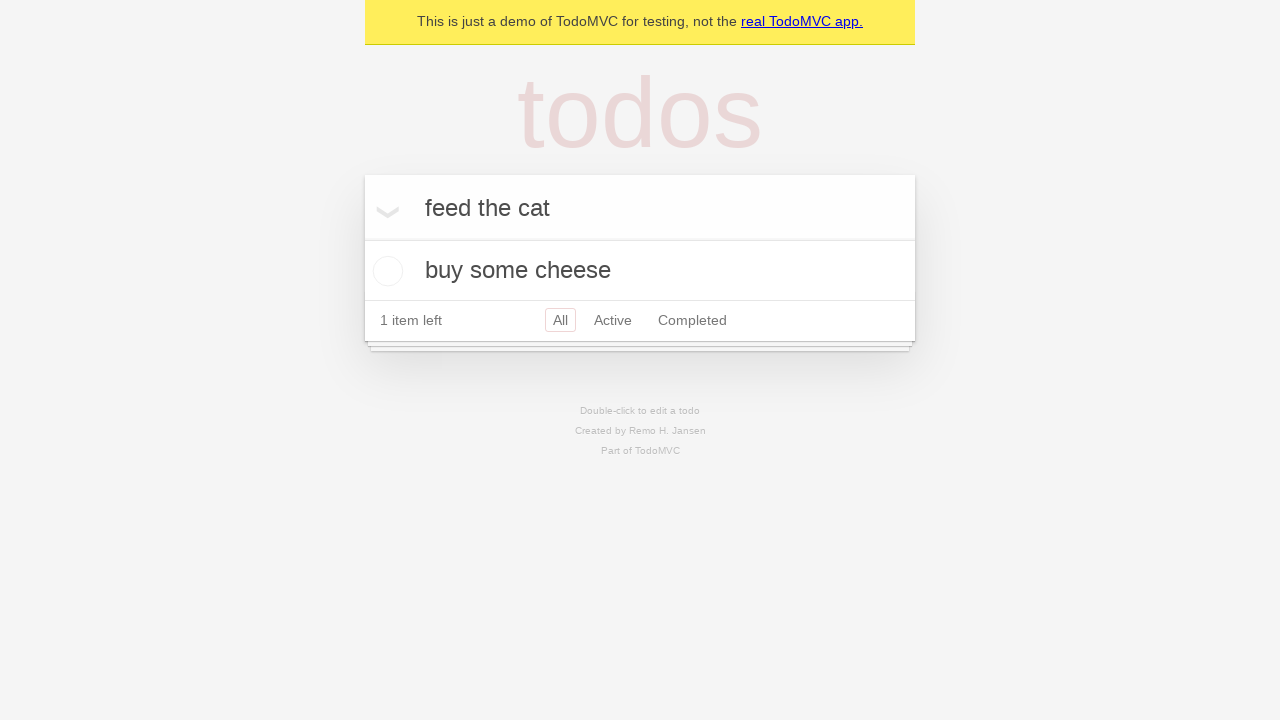

Pressed Enter to create second todo on internal:attr=[placeholder="What needs to be done?"i]
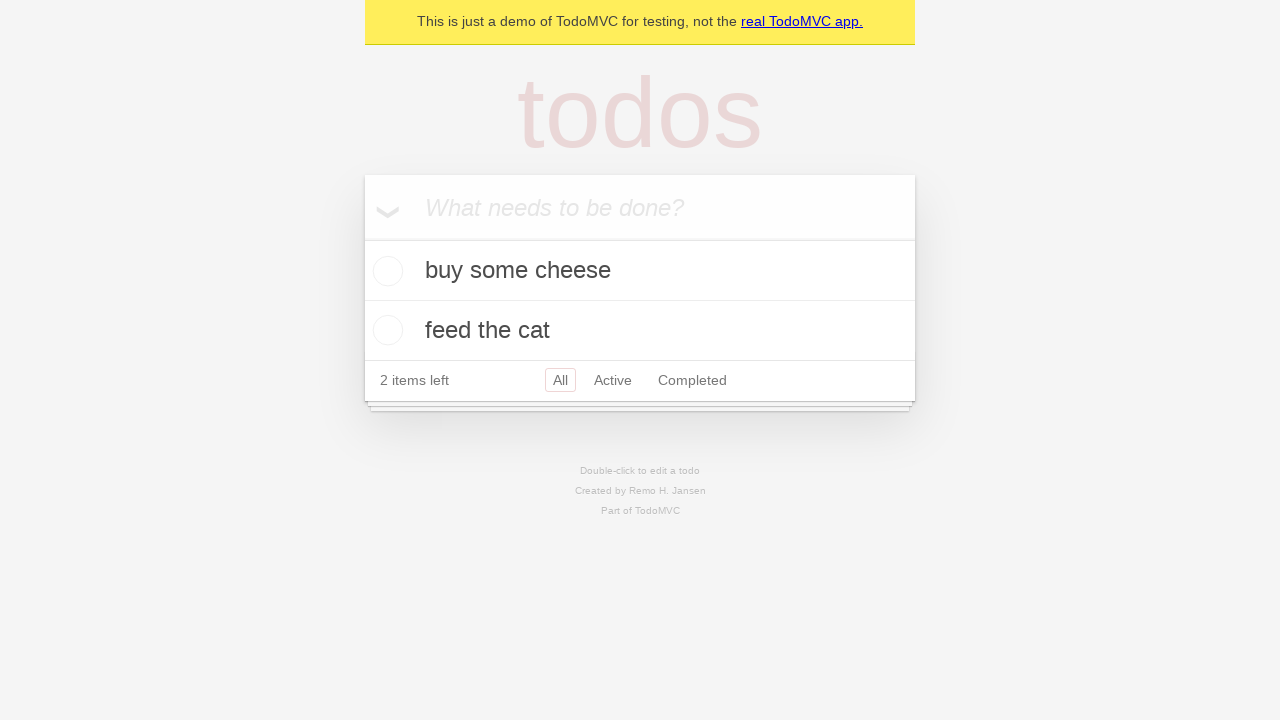

Filled third todo input with 'book a doctors appointment' on internal:attr=[placeholder="What needs to be done?"i]
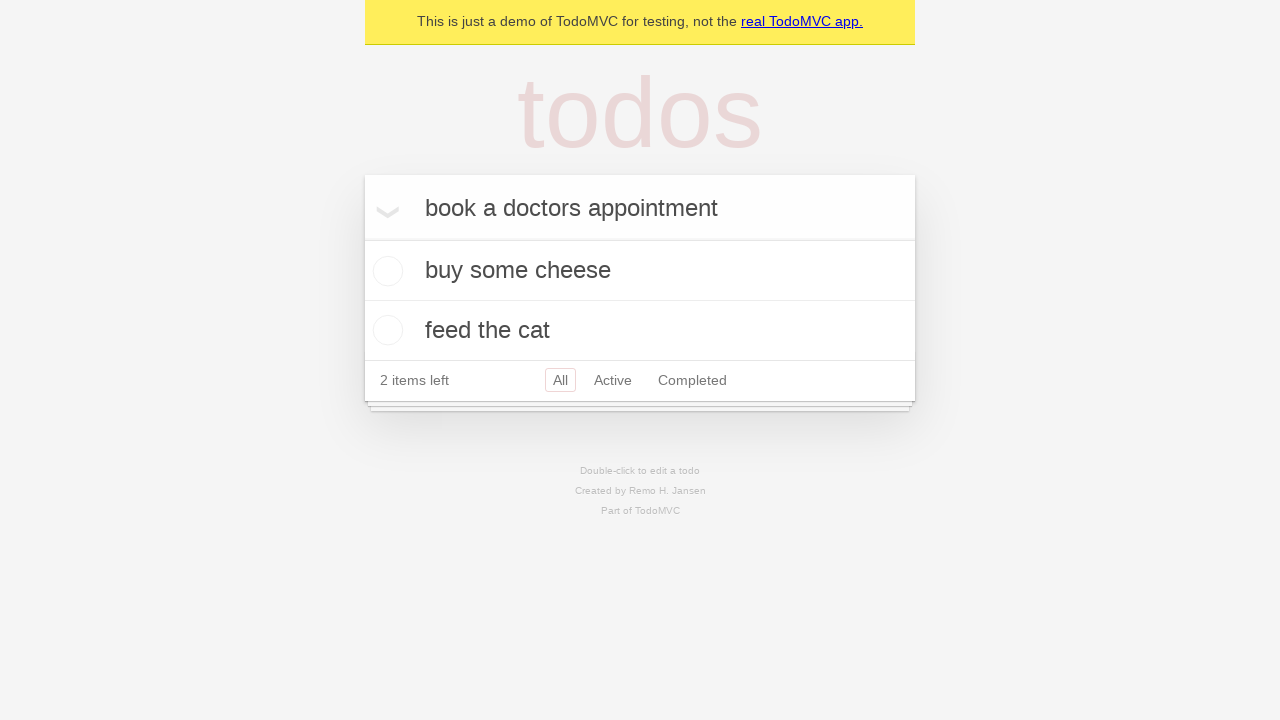

Pressed Enter to create third todo on internal:attr=[placeholder="What needs to be done?"i]
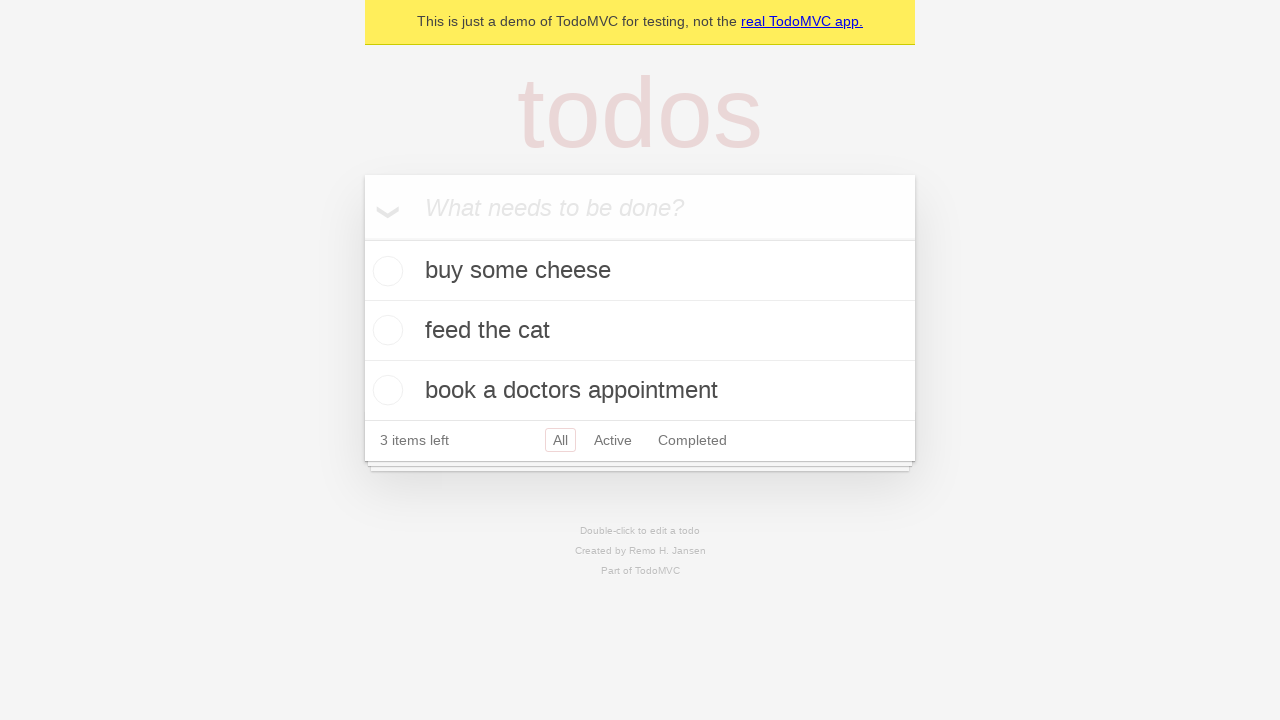

Double-clicked second todo to enter edit mode at (640, 331) on internal:testid=[data-testid="todo-item"s] >> nth=1
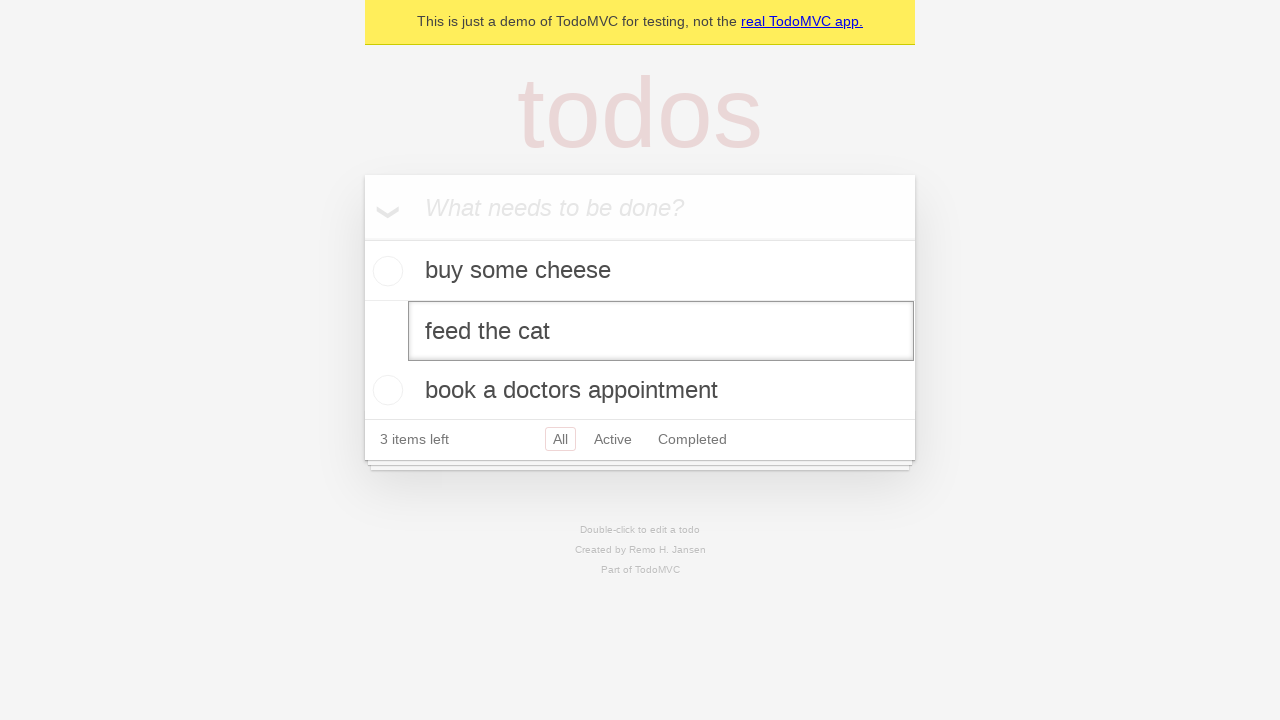

Filled edit textbox with 'buy some sausages' on internal:testid=[data-testid="todo-item"s] >> nth=1 >> internal:role=textbox[nam
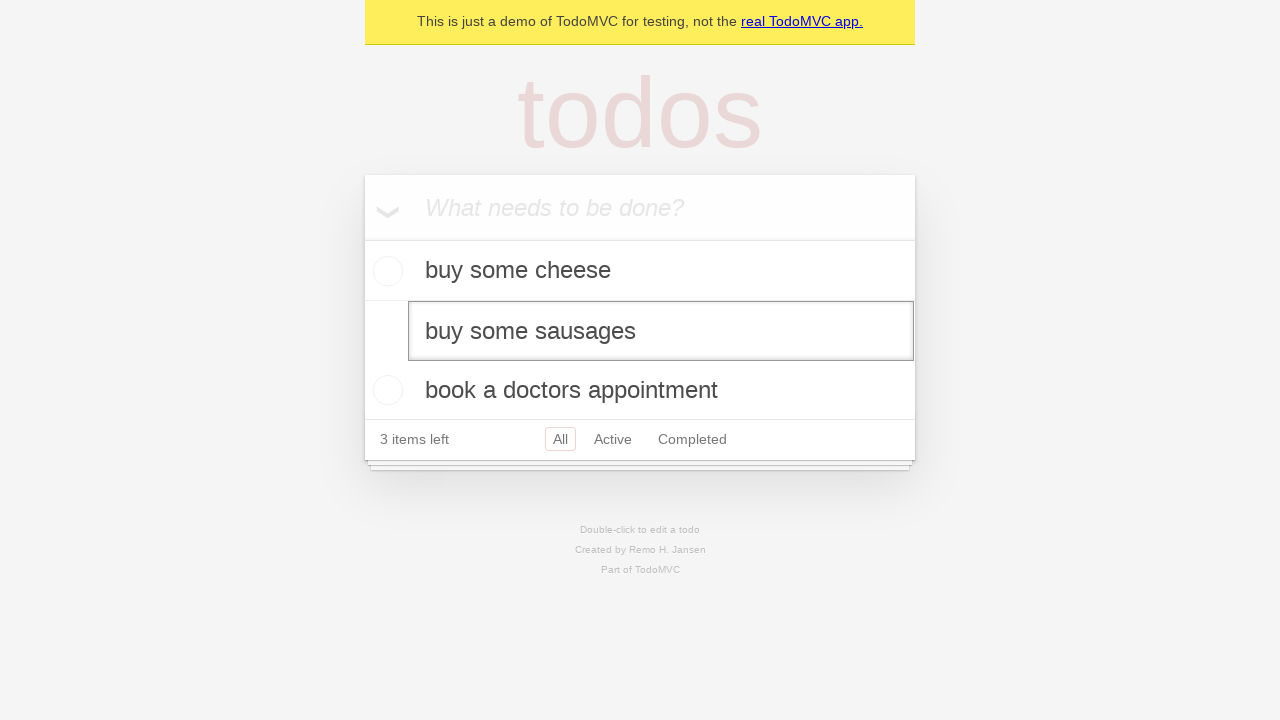

Pressed Escape to cancel edit on internal:testid=[data-testid="todo-item"s] >> nth=1 >> internal:role=textbox[nam
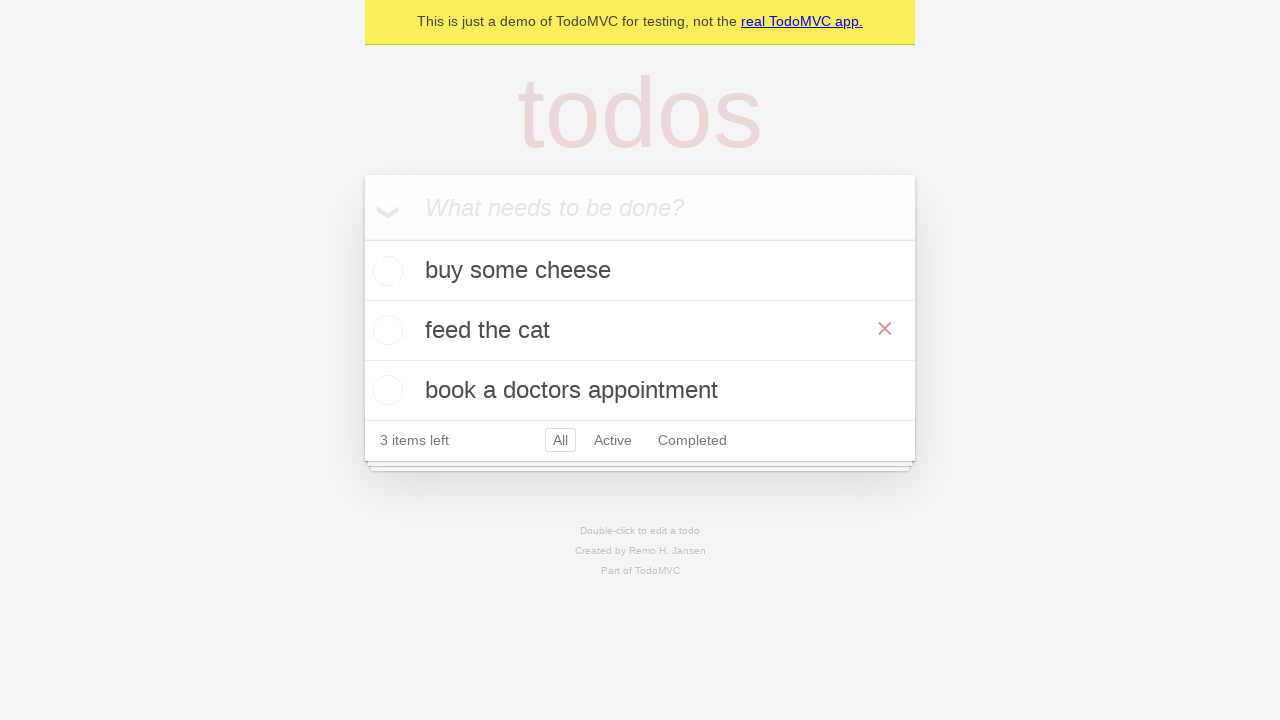

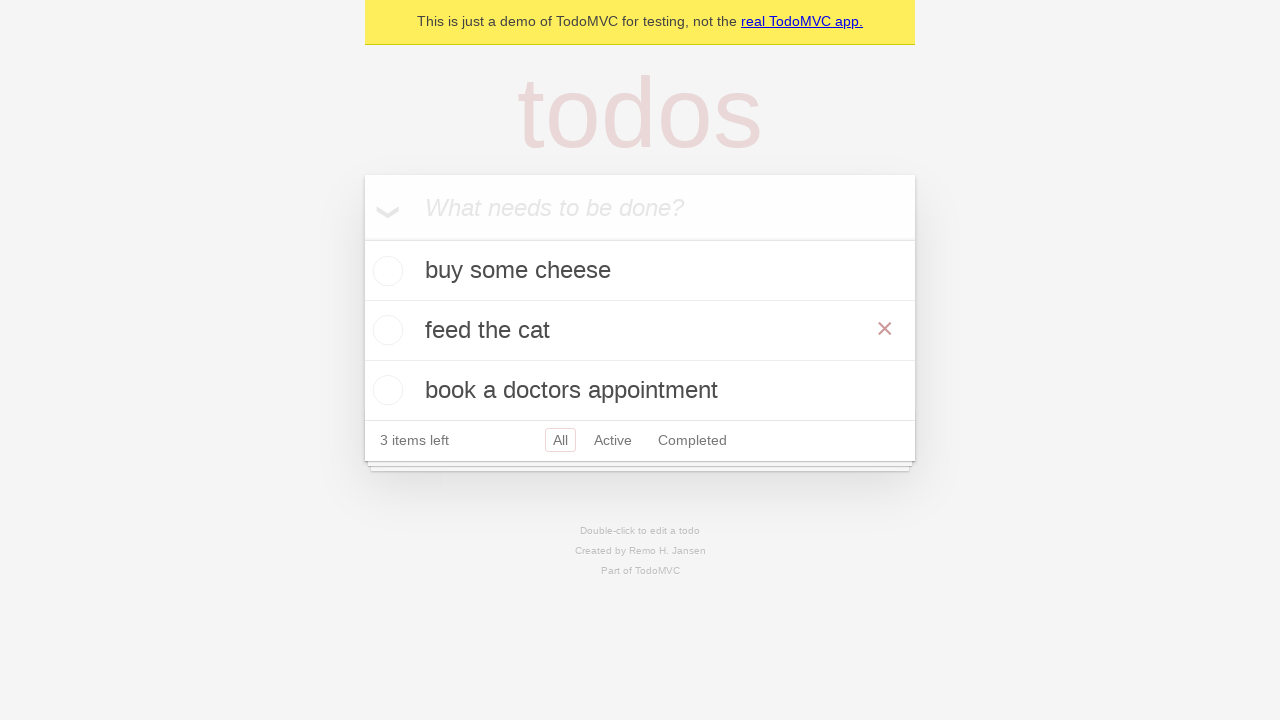